Tests filtering to display all todo items after applying other filters

Starting URL: https://demo.playwright.dev/todomvc

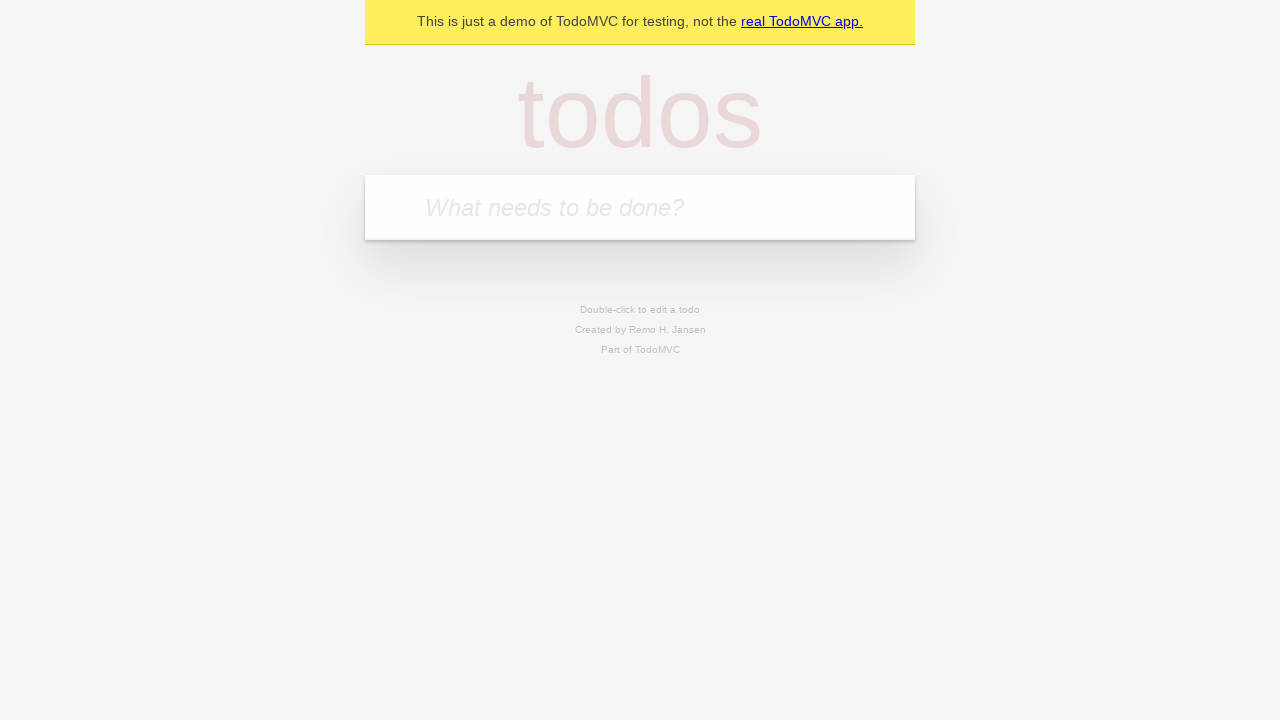

Filled todo input with 'buy some cheese' on internal:attr=[placeholder="What needs to be done?"i]
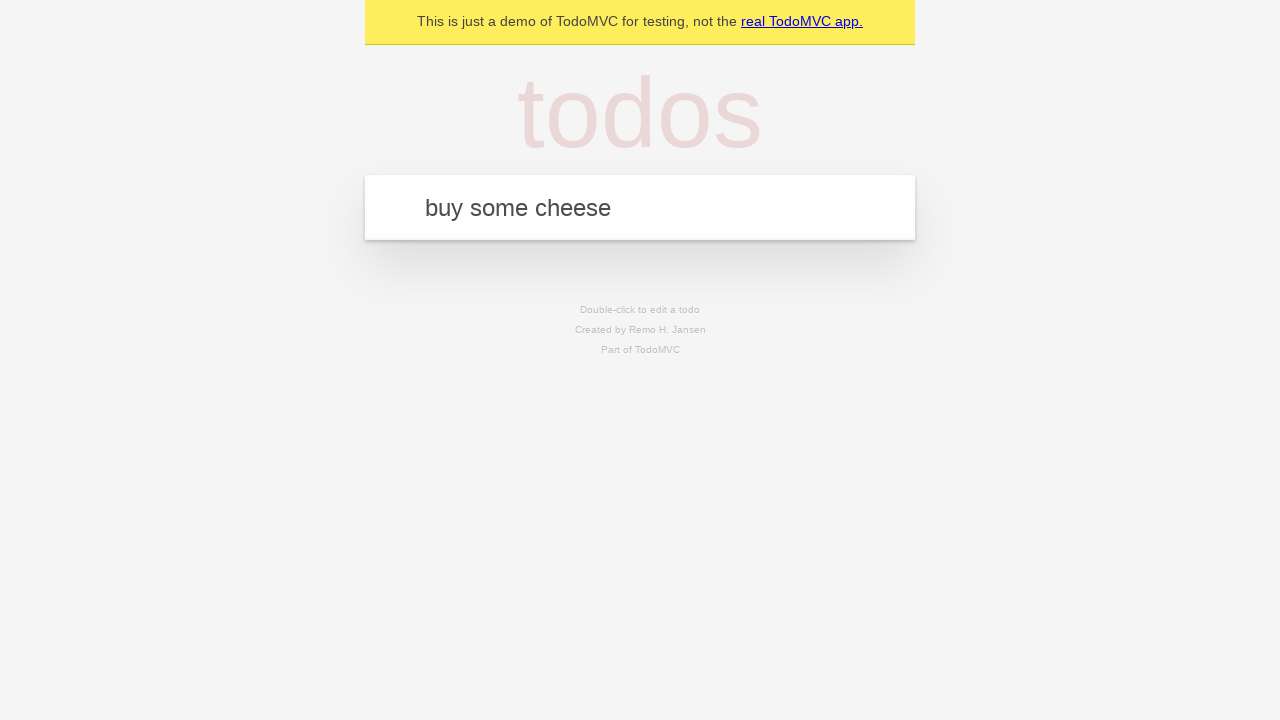

Pressed Enter to add first todo on internal:attr=[placeholder="What needs to be done?"i]
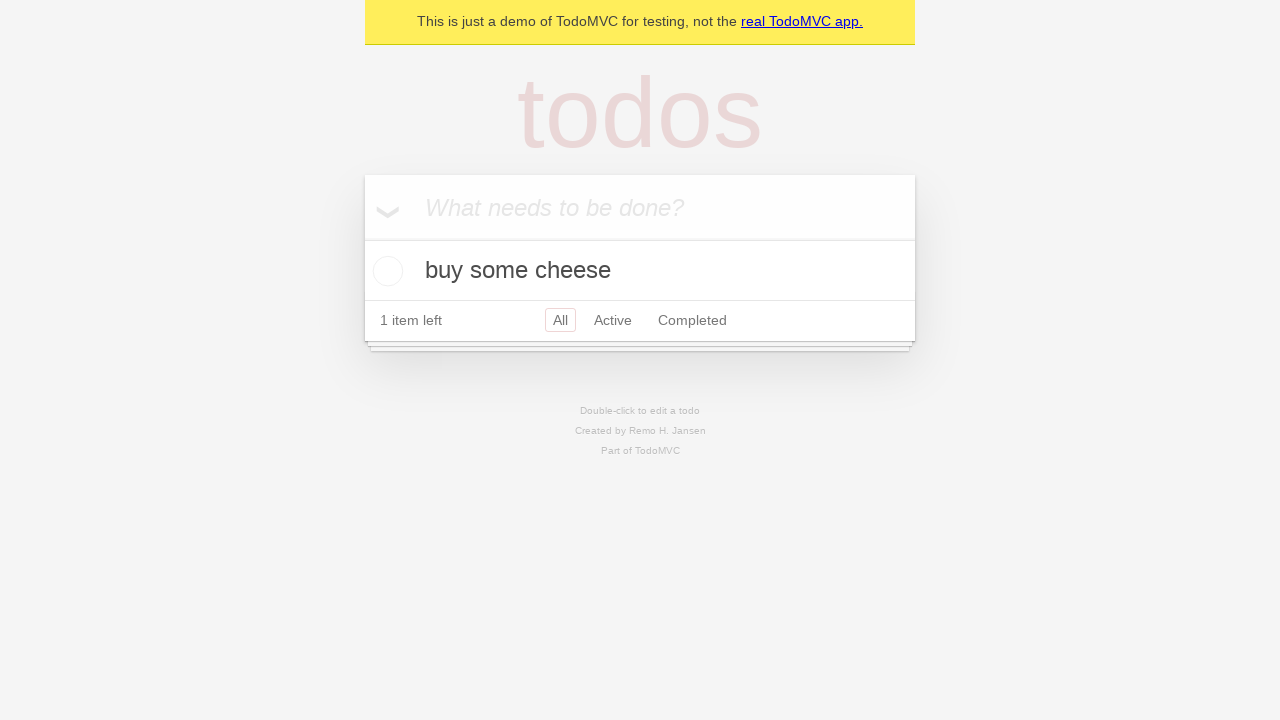

Filled todo input with 'feed the cat' on internal:attr=[placeholder="What needs to be done?"i]
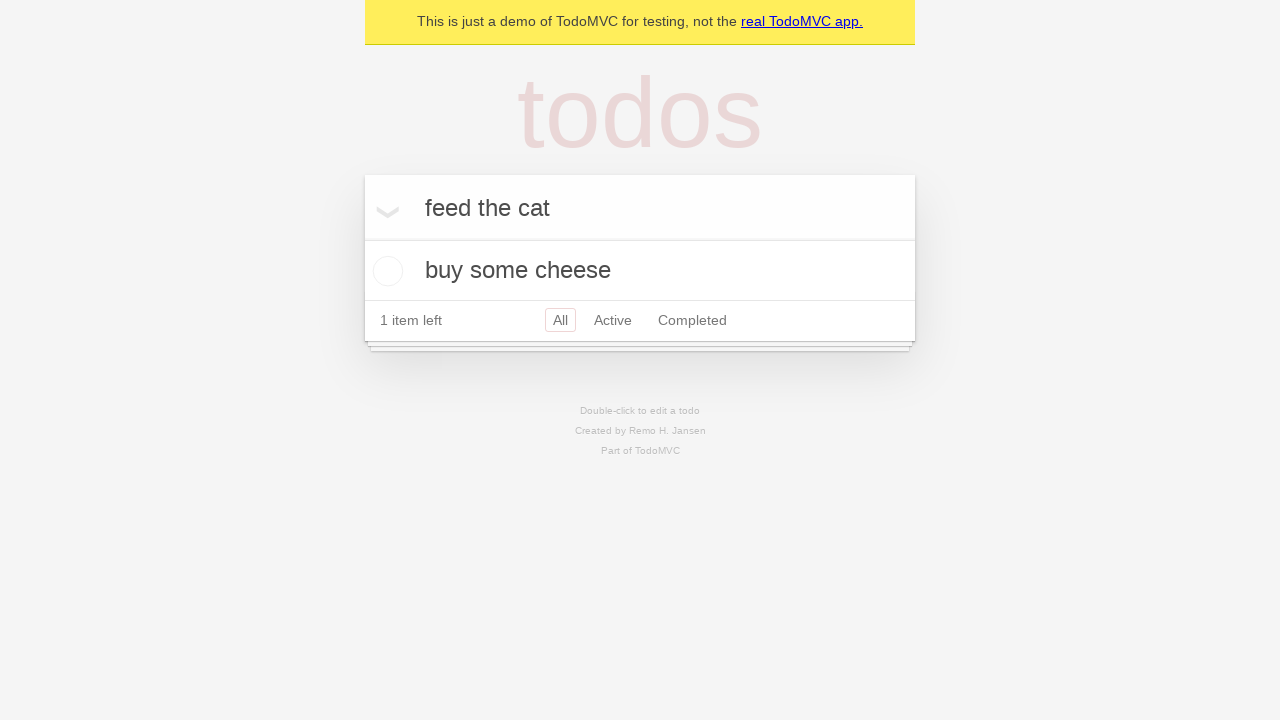

Pressed Enter to add second todo on internal:attr=[placeholder="What needs to be done?"i]
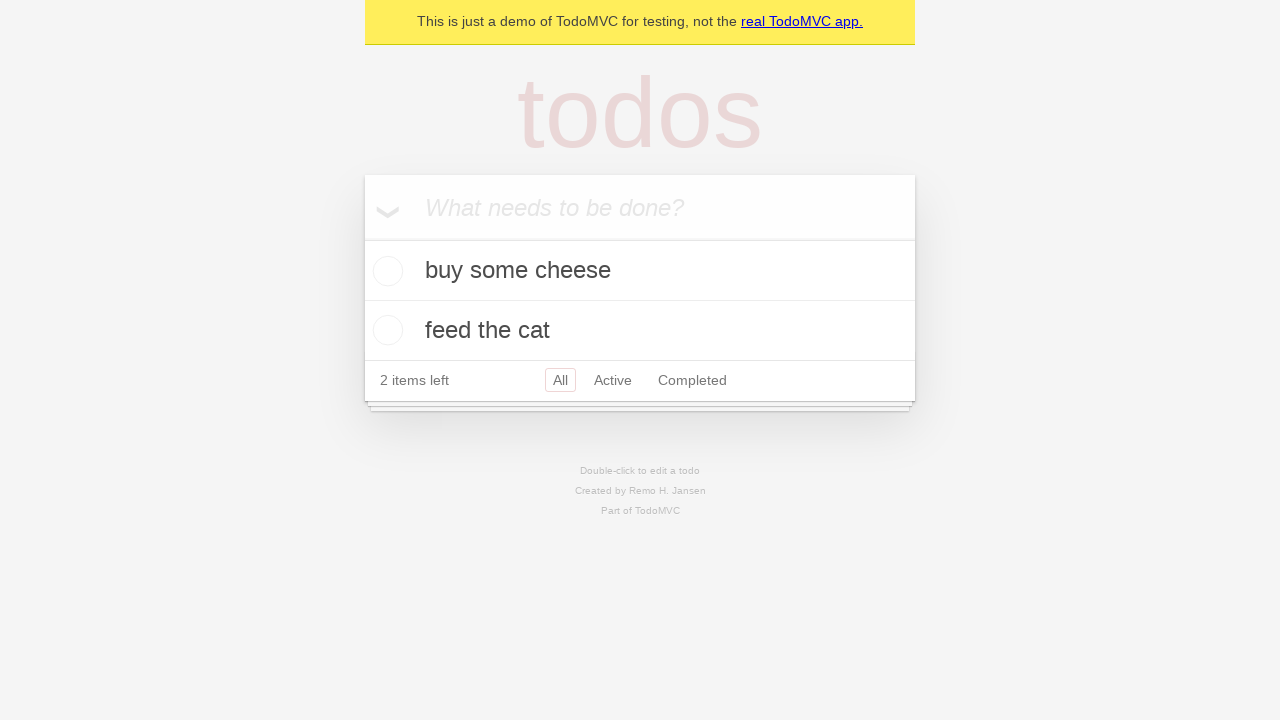

Filled todo input with 'book a doctors appointment' on internal:attr=[placeholder="What needs to be done?"i]
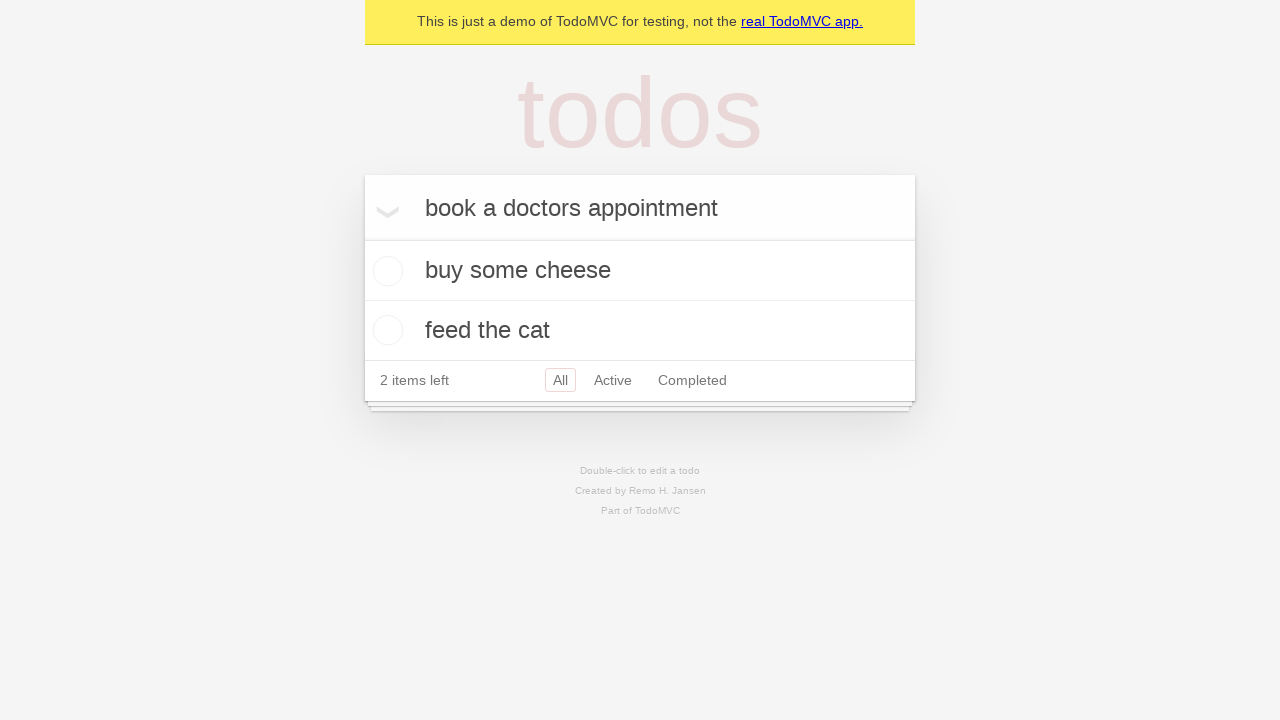

Pressed Enter to add third todo on internal:attr=[placeholder="What needs to be done?"i]
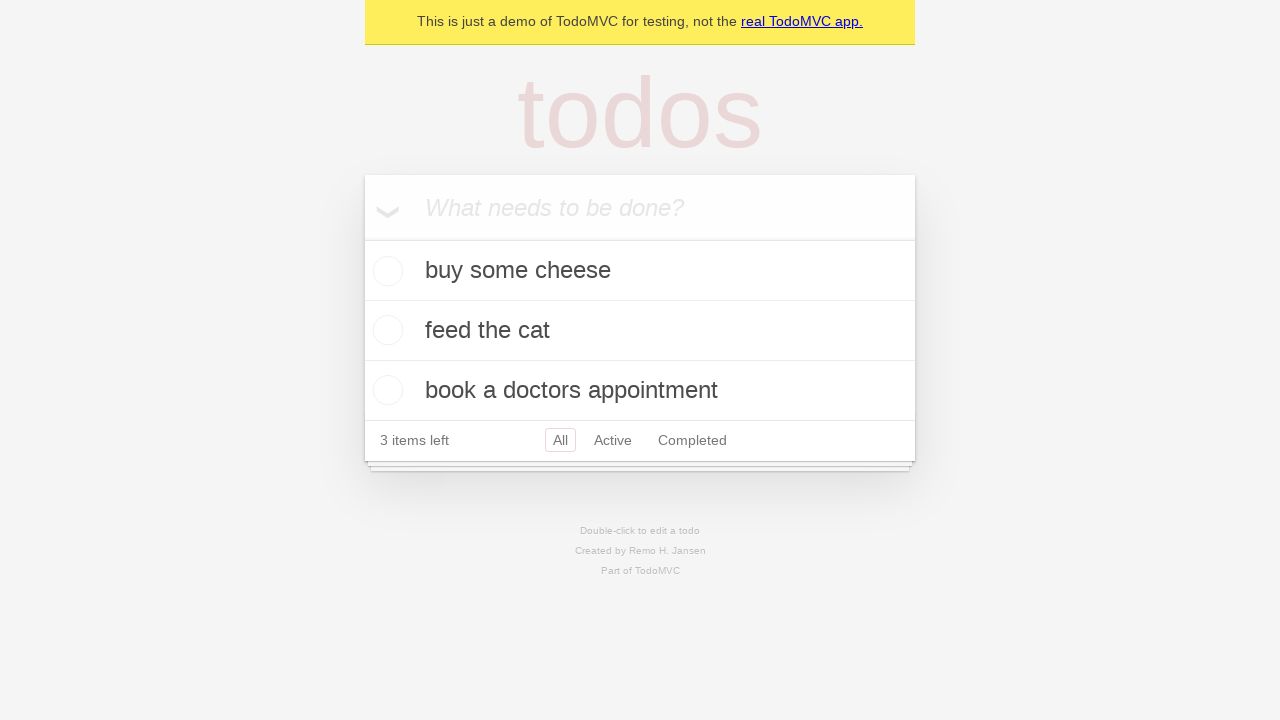

Waited for all 3 todos to be loaded
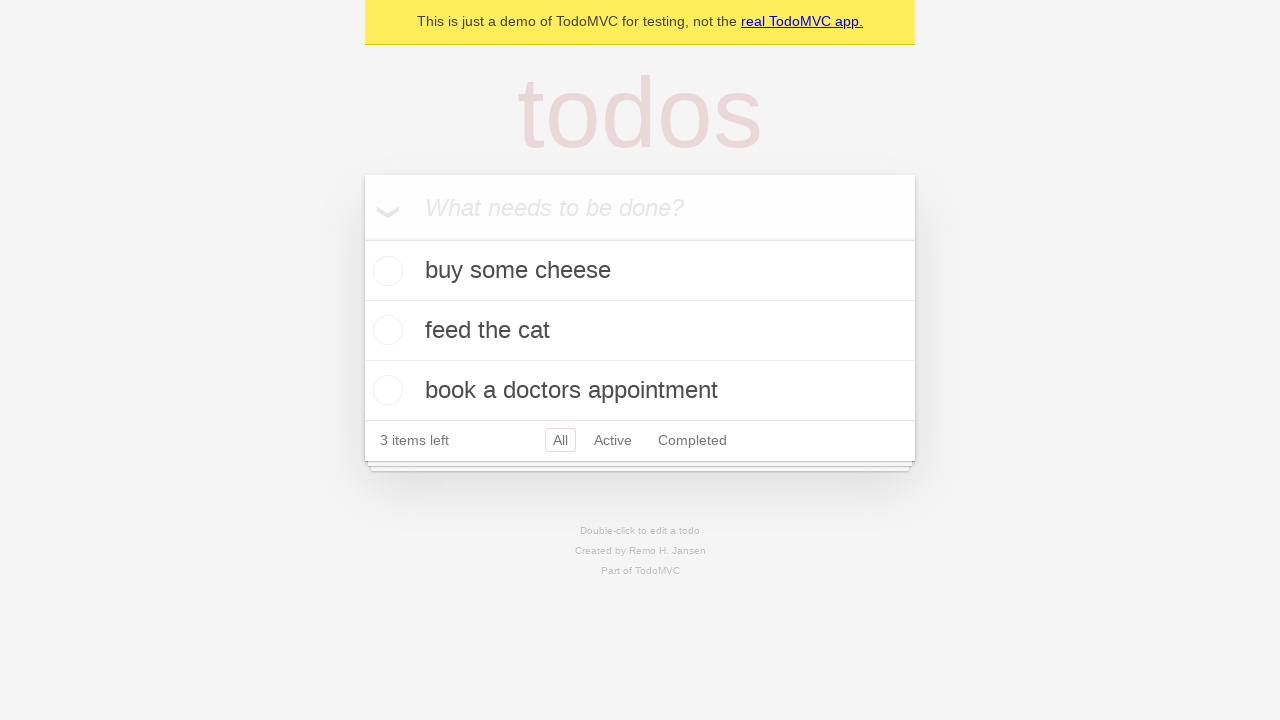

Checked the second todo item at (385, 330) on internal:testid=[data-testid="todo-item"s] >> nth=1 >> internal:role=checkbox
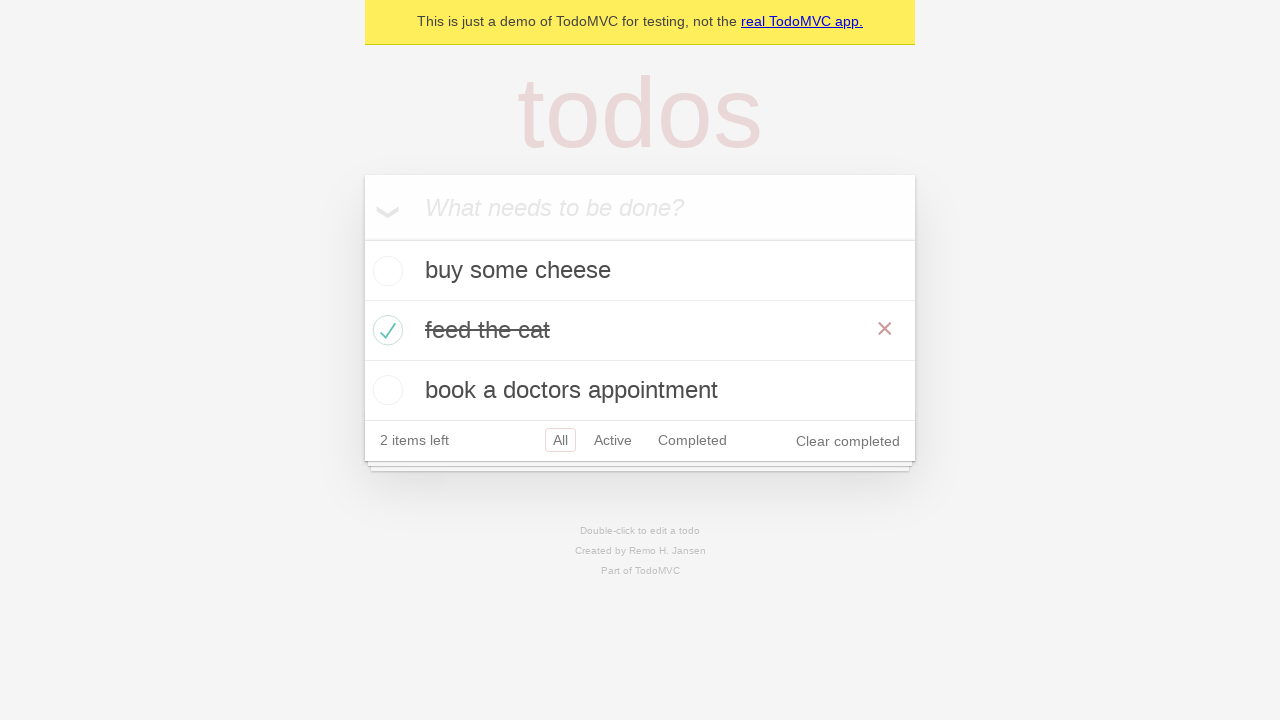

Clicked 'Active' filter to display active todos at (613, 440) on internal:role=link[name="Active"i]
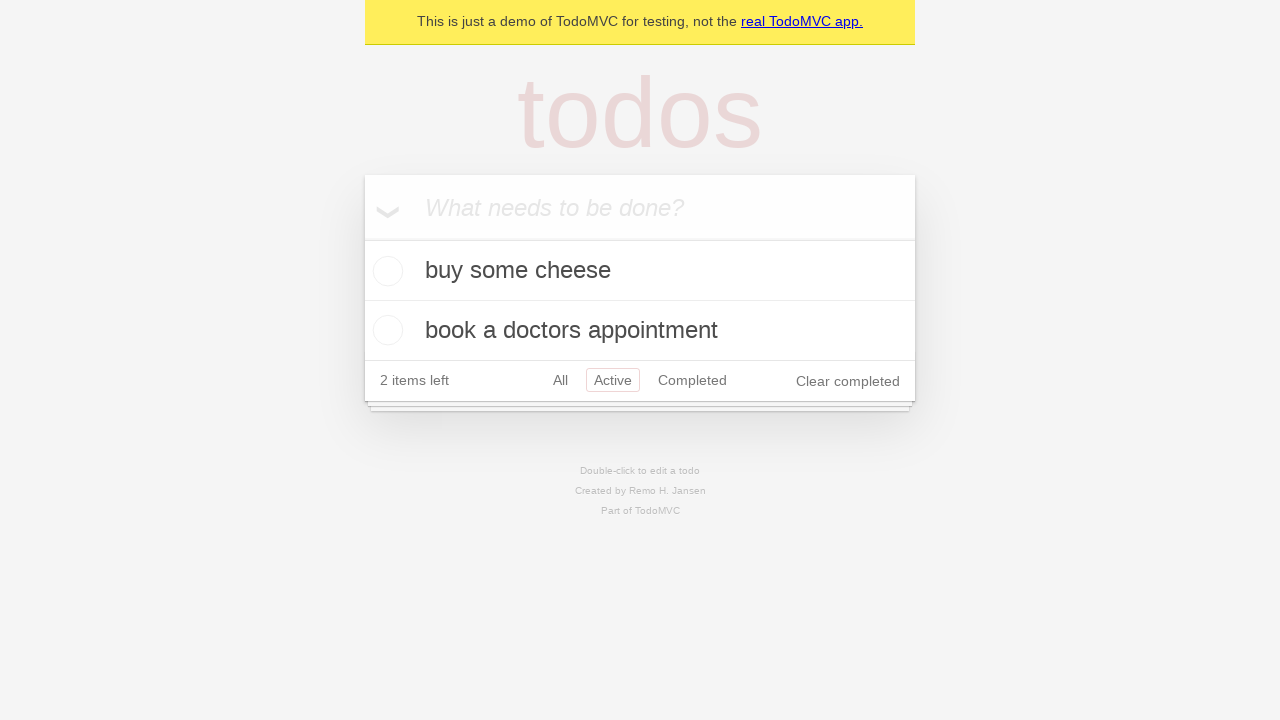

Clicked 'Completed' filter to display completed todos at (692, 380) on internal:role=link[name="Completed"i]
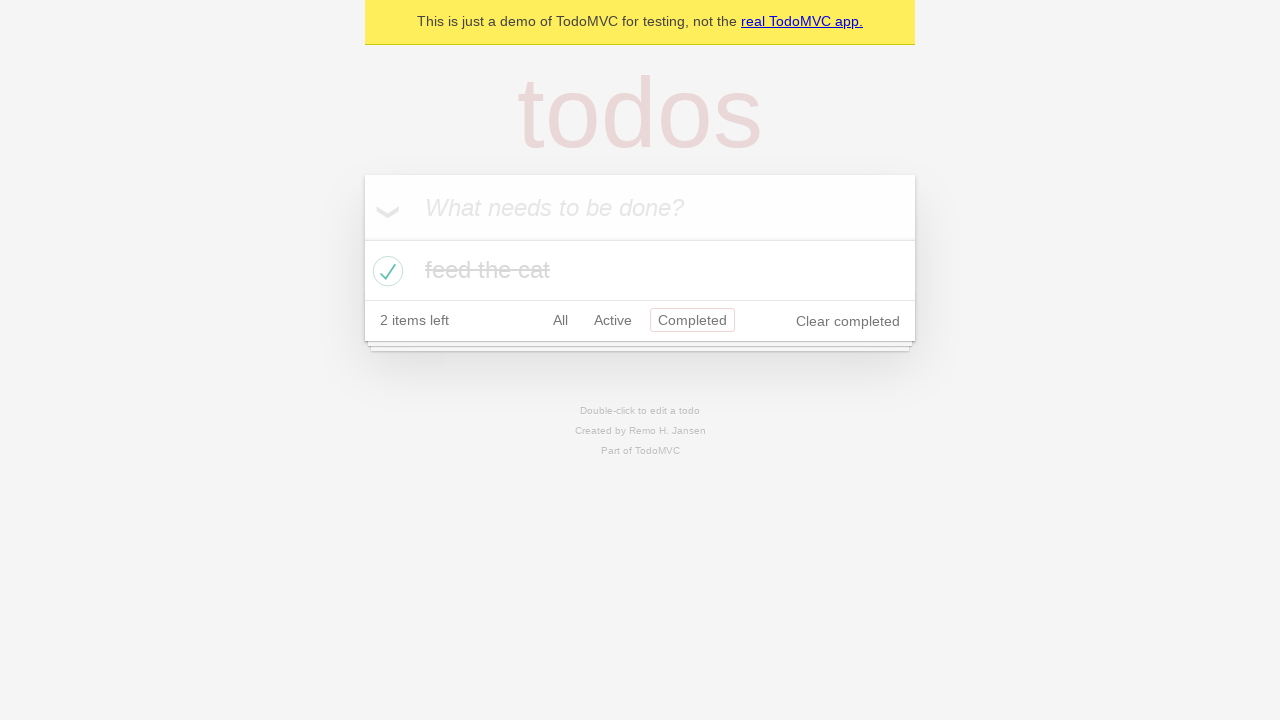

Clicked 'All' filter to display all todos at (560, 320) on internal:role=link[name="All"i]
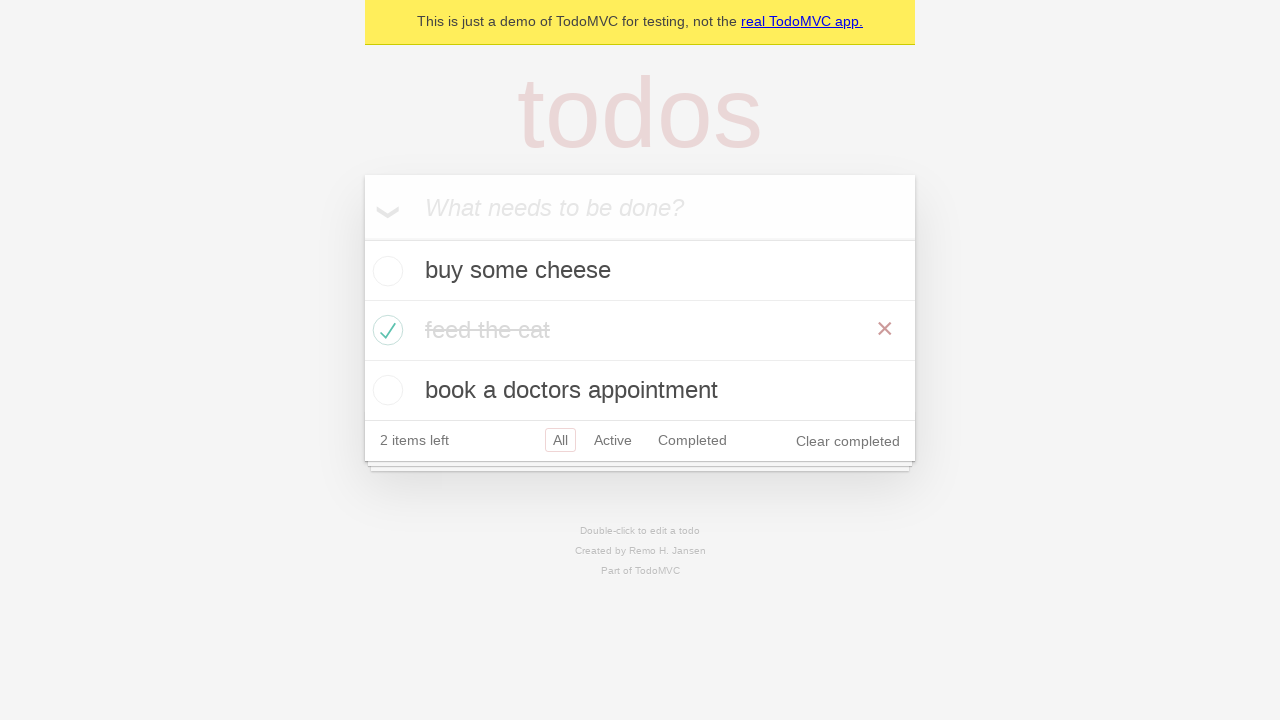

Verified all 3 todo items are now displayed
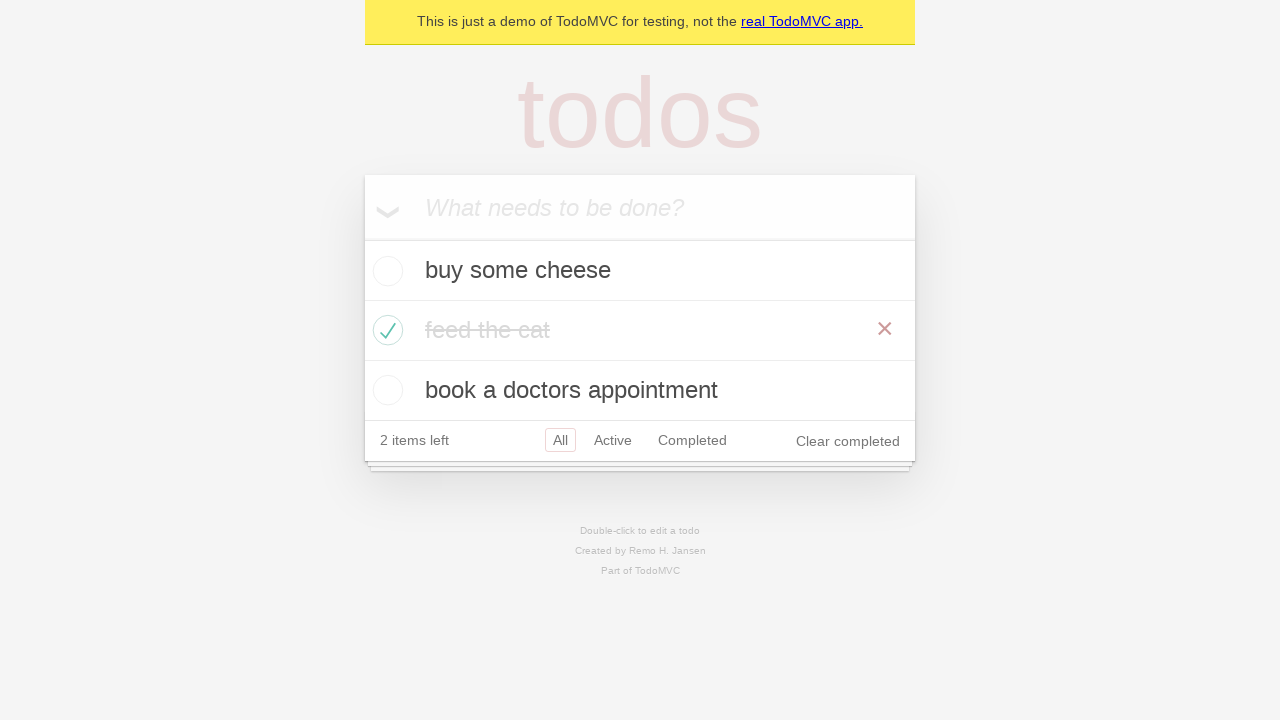

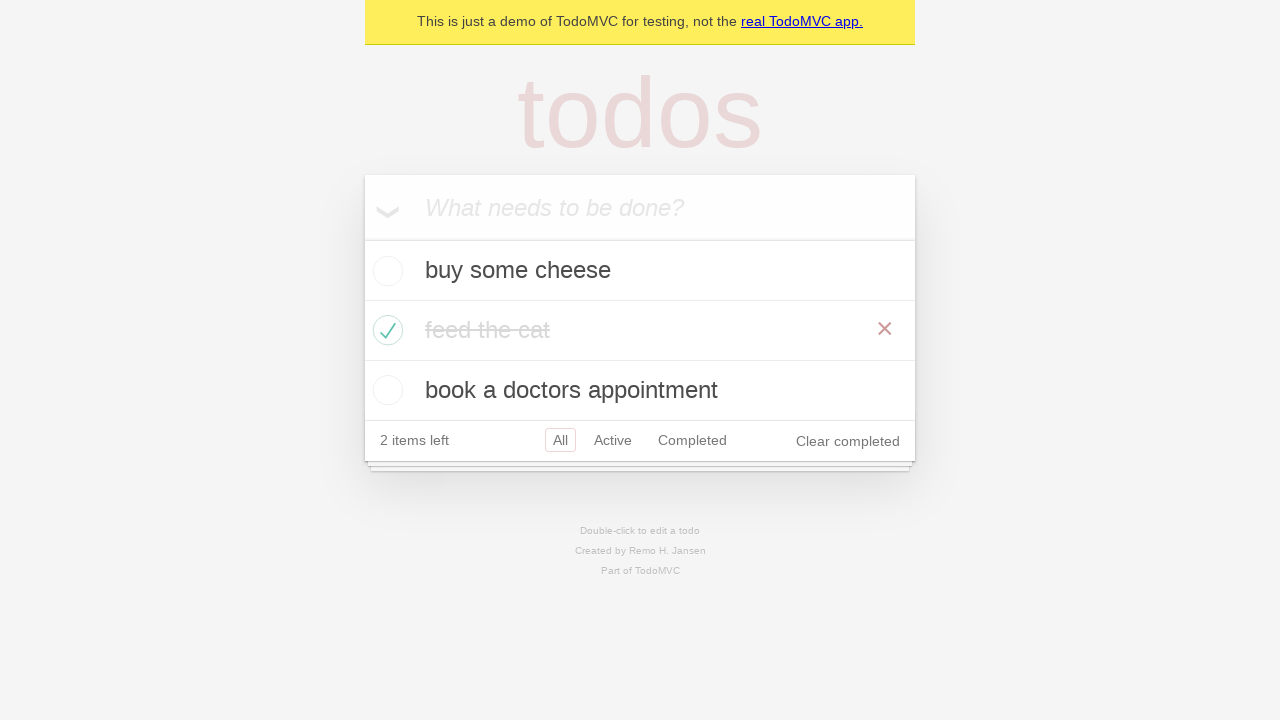